Tests clearing the complete state of all items by checking and then unchecking the toggle-all checkbox

Starting URL: https://demo.playwright.dev/todomvc

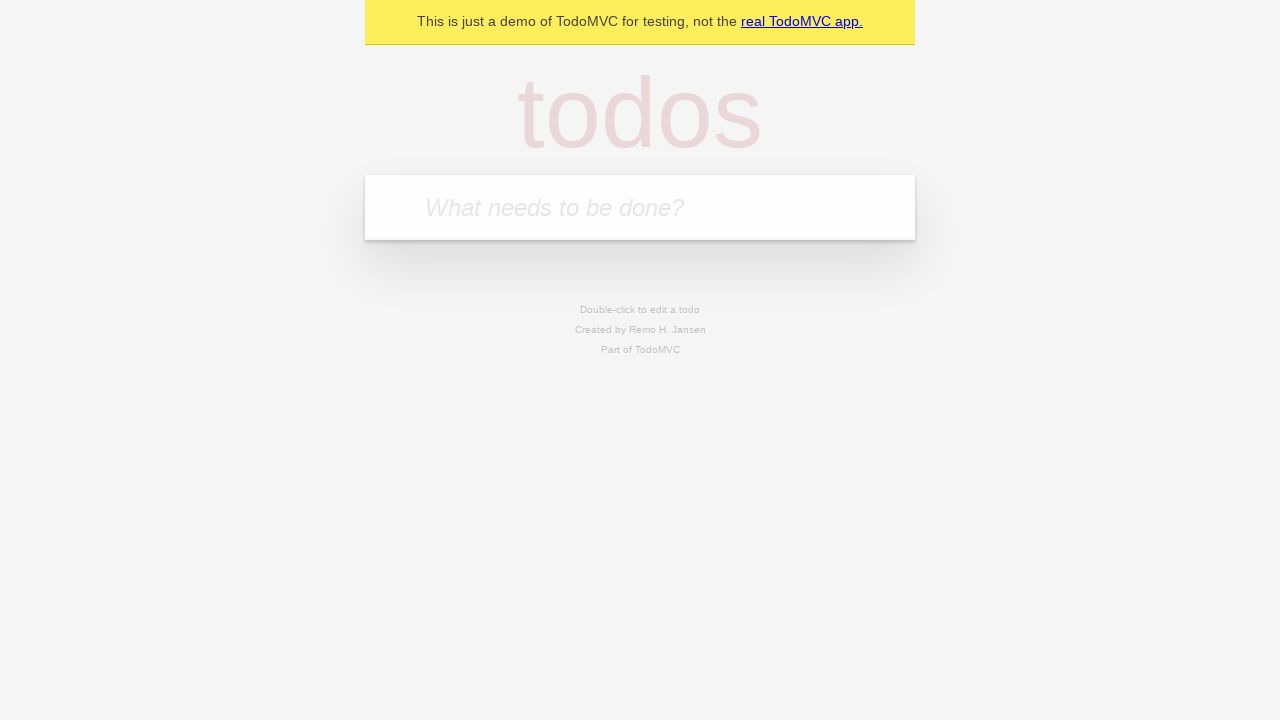

Filled todo input with 'buy some cheese' on internal:attr=[placeholder="What needs to be done?"i]
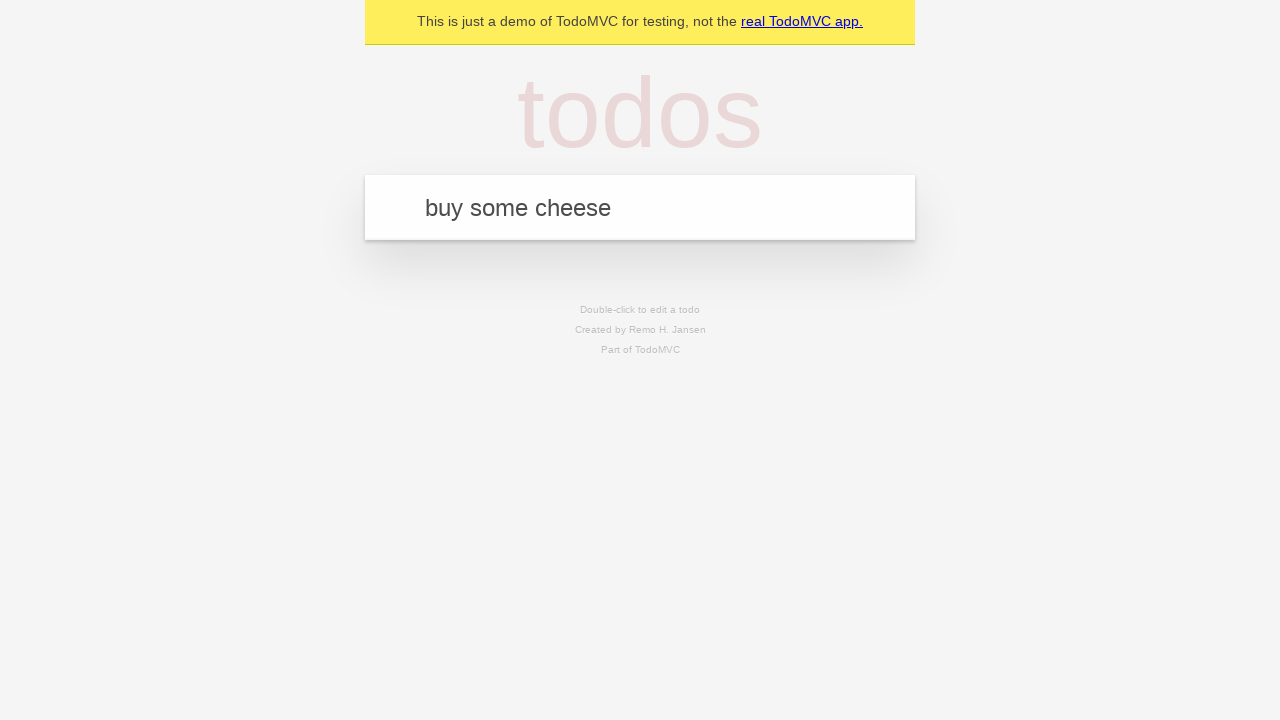

Pressed Enter to create todo 'buy some cheese' on internal:attr=[placeholder="What needs to be done?"i]
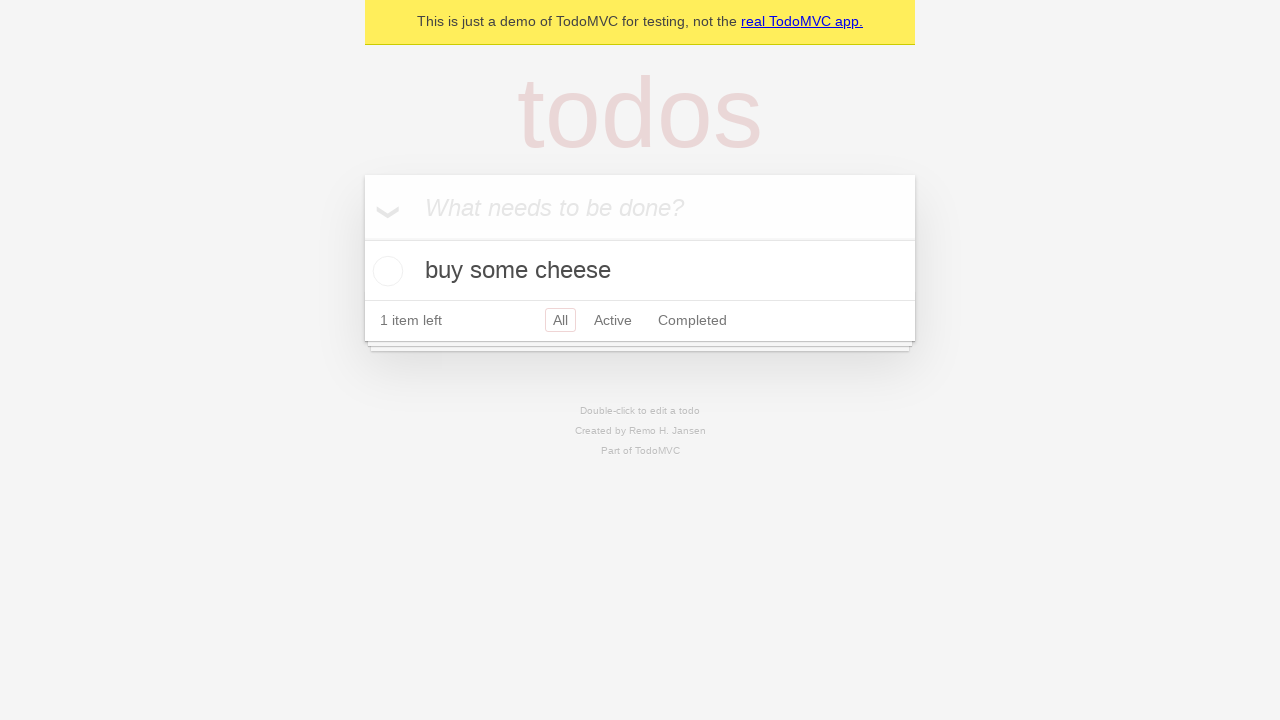

Filled todo input with 'feed the cat' on internal:attr=[placeholder="What needs to be done?"i]
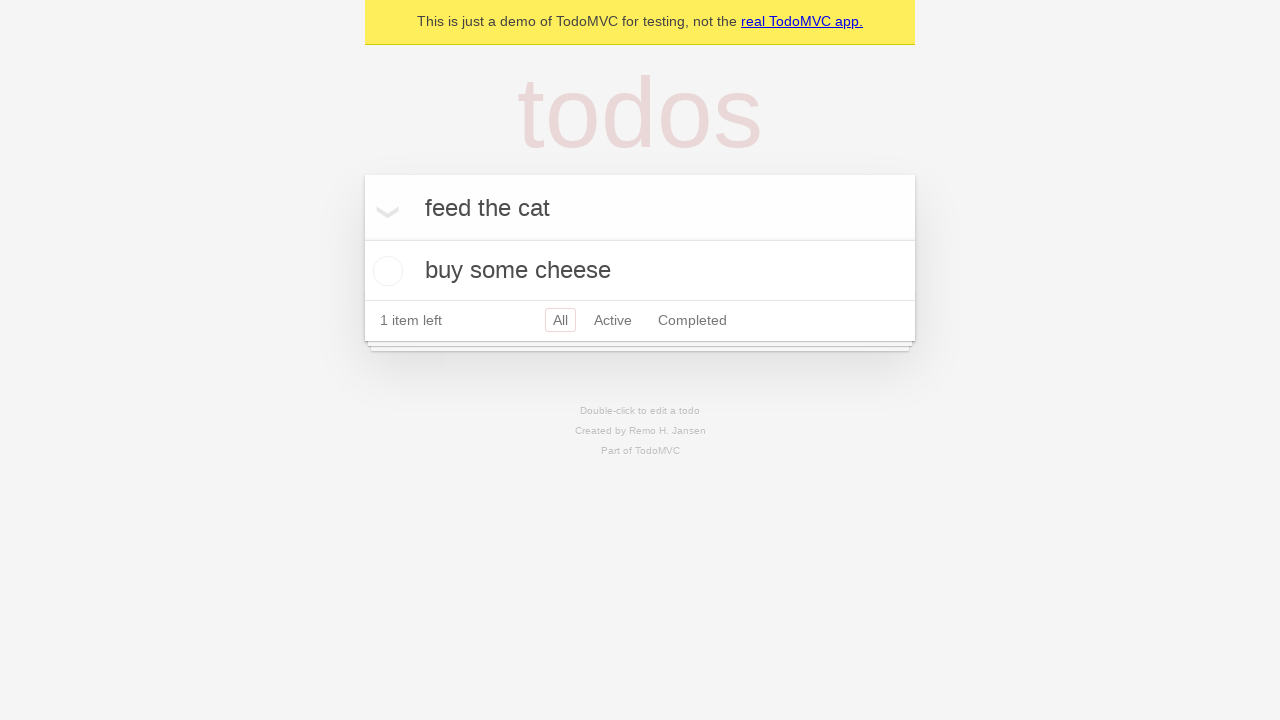

Pressed Enter to create todo 'feed the cat' on internal:attr=[placeholder="What needs to be done?"i]
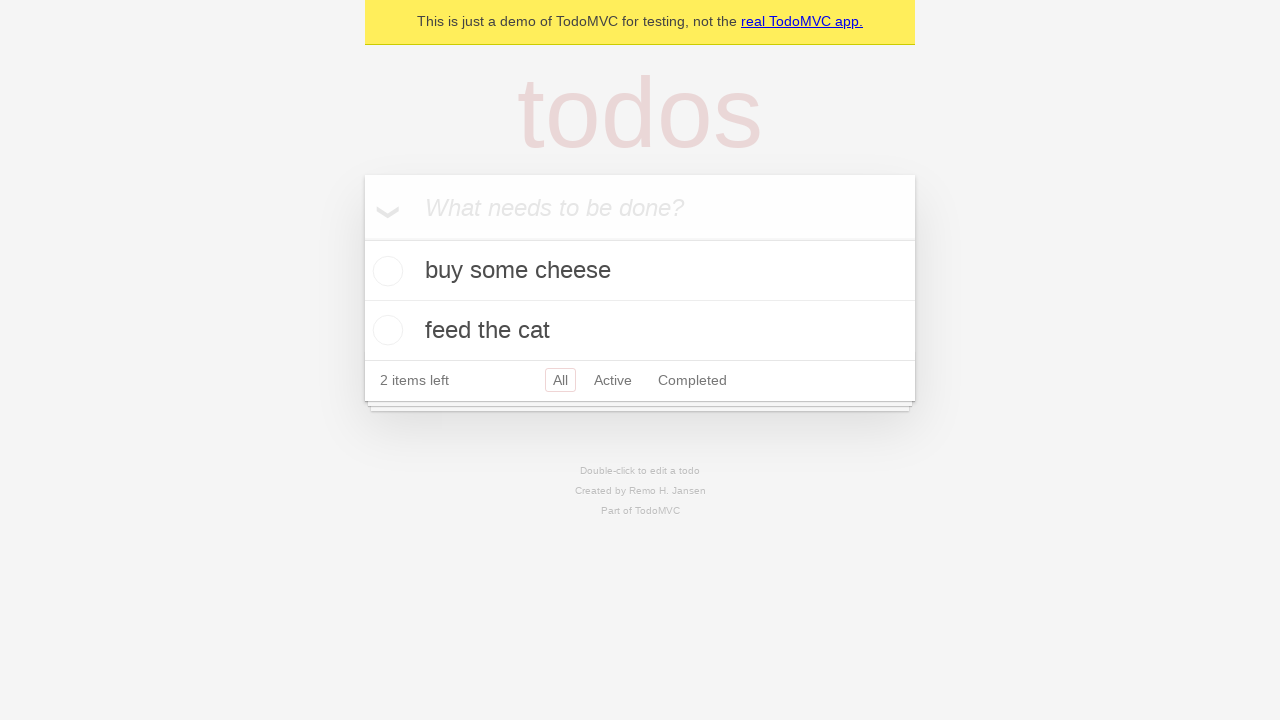

Filled todo input with 'book a doctors appointment' on internal:attr=[placeholder="What needs to be done?"i]
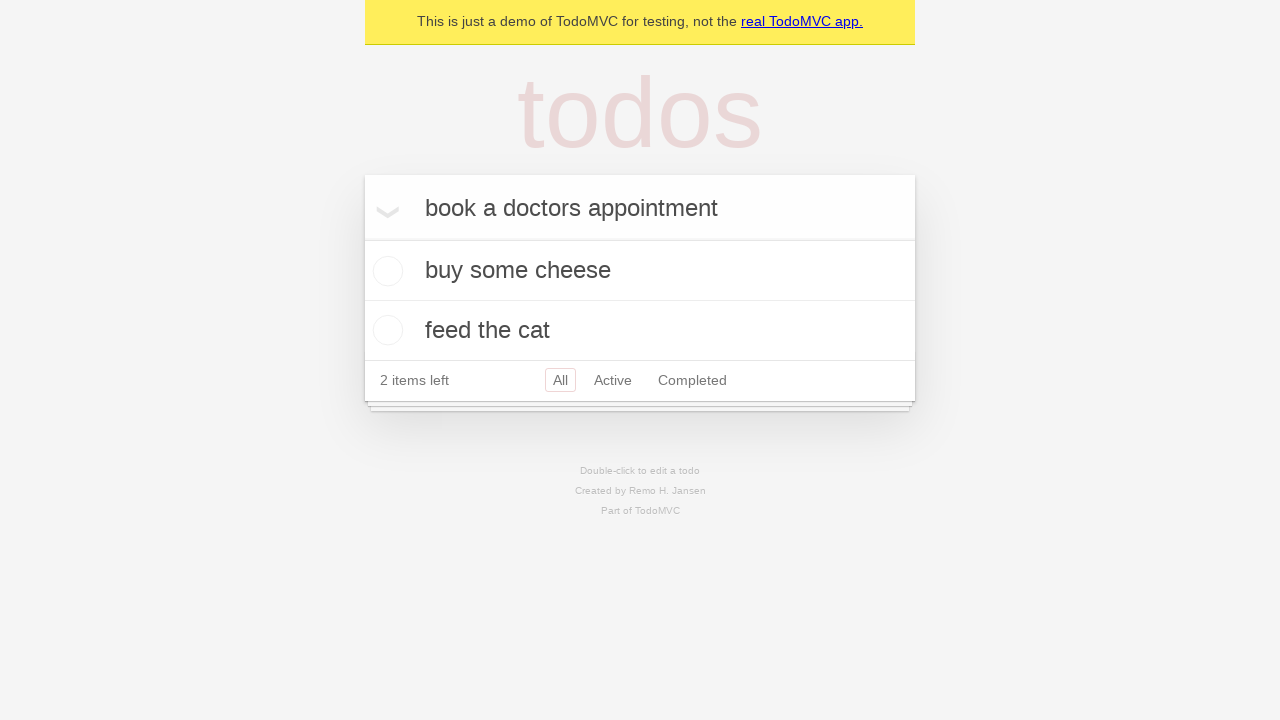

Pressed Enter to create todo 'book a doctors appointment' on internal:attr=[placeholder="What needs to be done?"i]
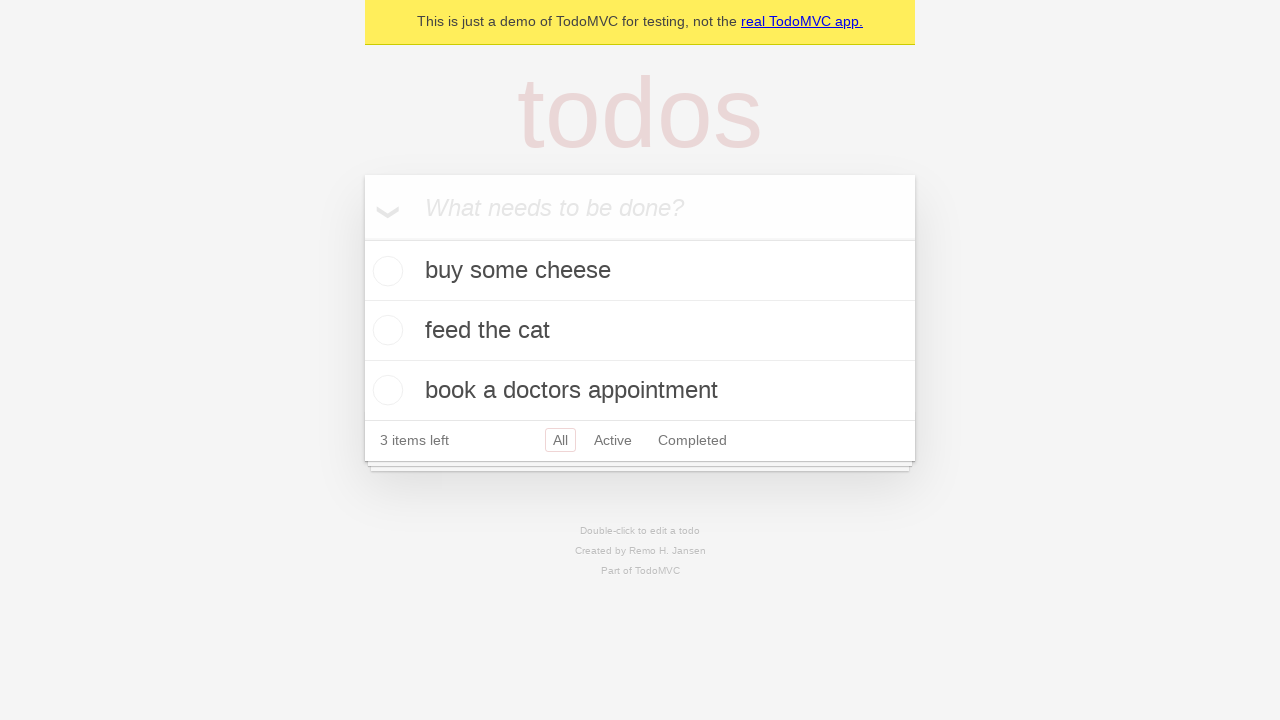

Clicked toggle-all checkbox to mark all items as complete at (362, 238) on internal:label="Mark all as complete"i
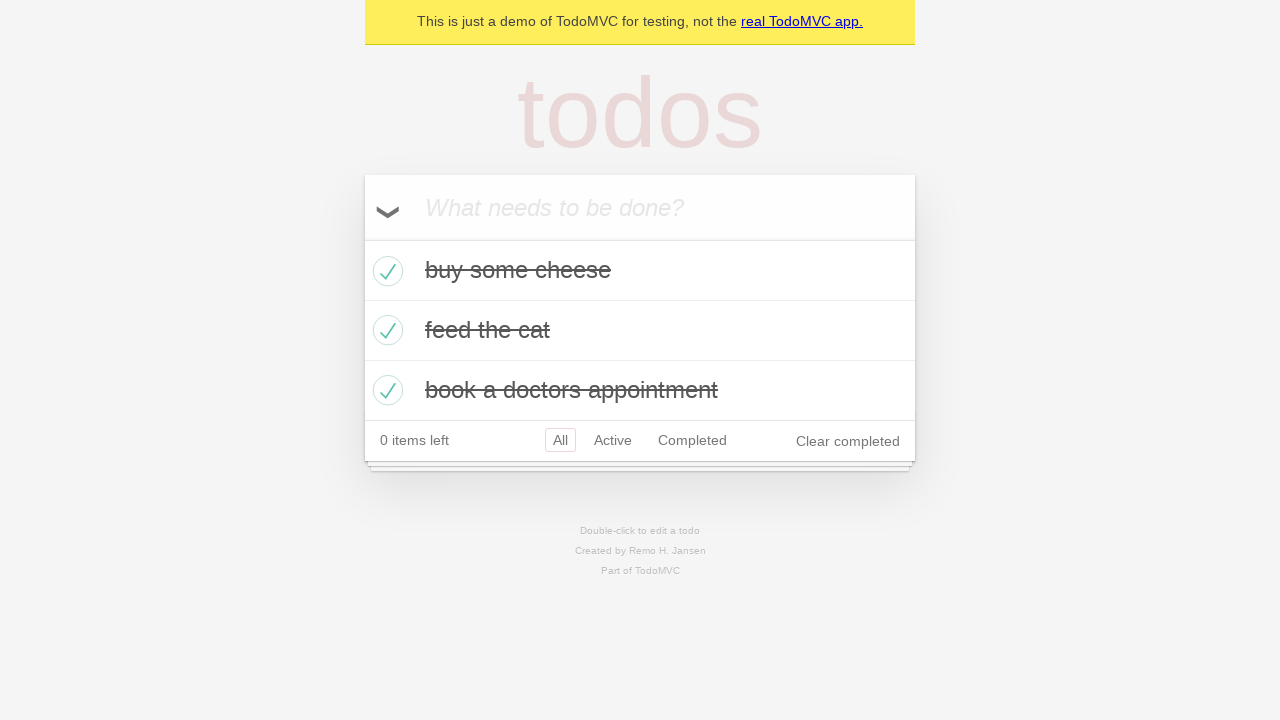

Clicked toggle-all checkbox to uncheck all items at (362, 238) on internal:label="Mark all as complete"i
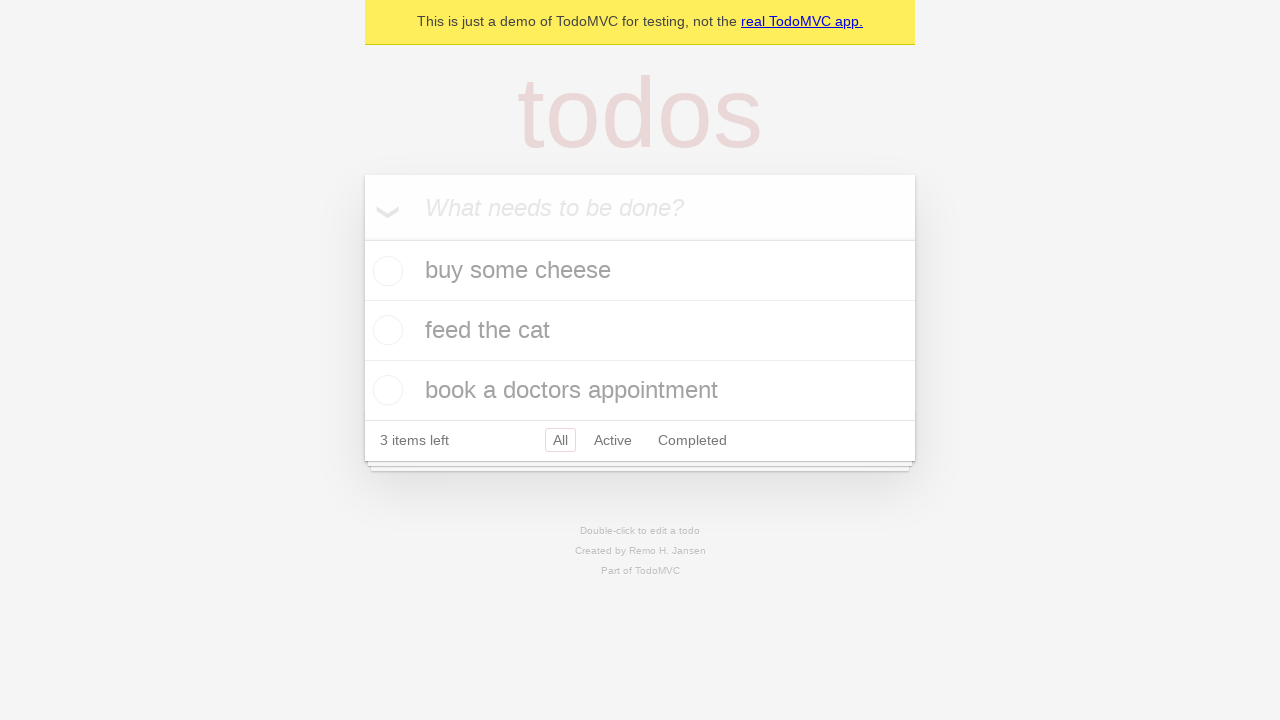

Confirmed all todo items are in unchecked state
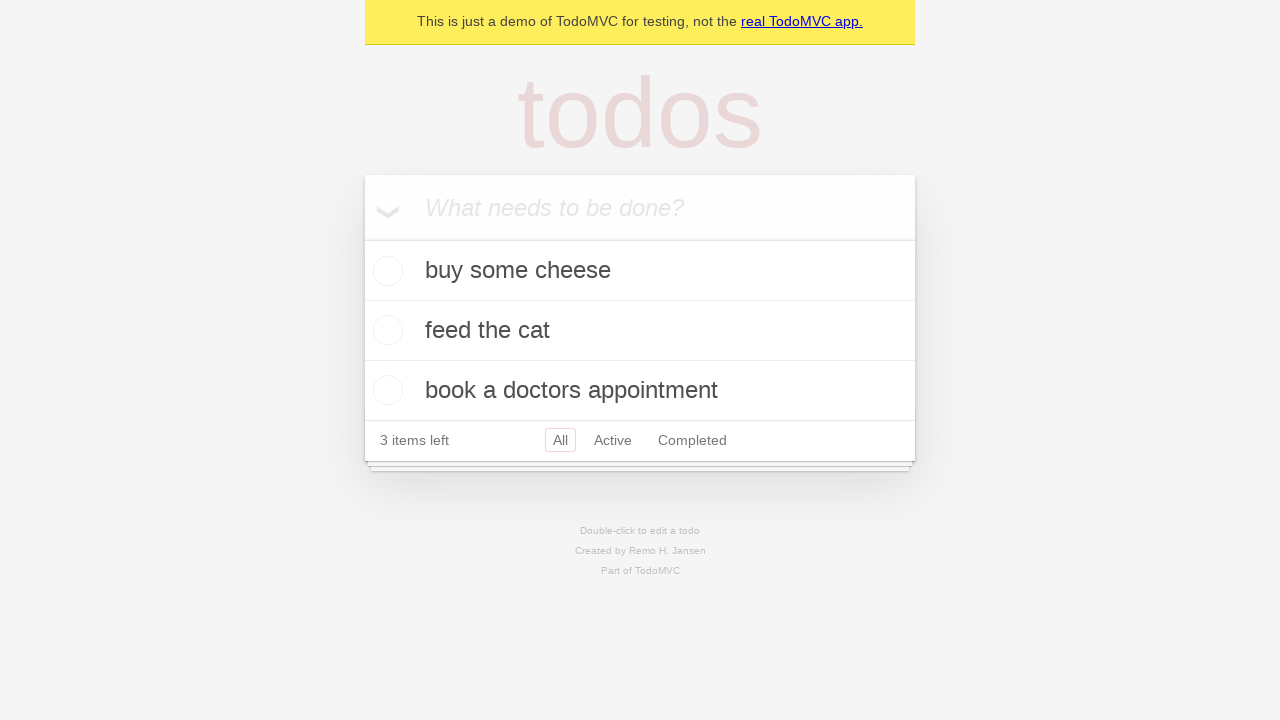

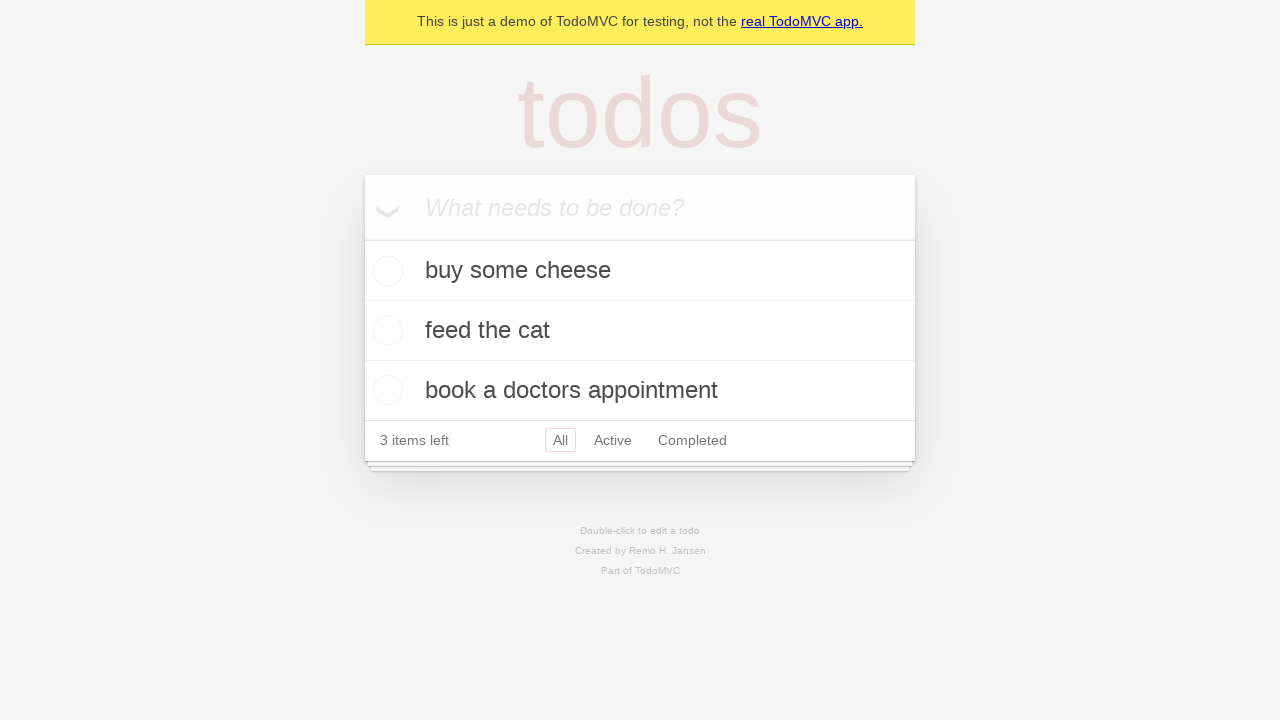